Tests handling of a simple JavaScript alert popup by clicking a button to trigger the alert and then accepting it

Starting URL: https://demo.automationtesting.in/Alerts.html

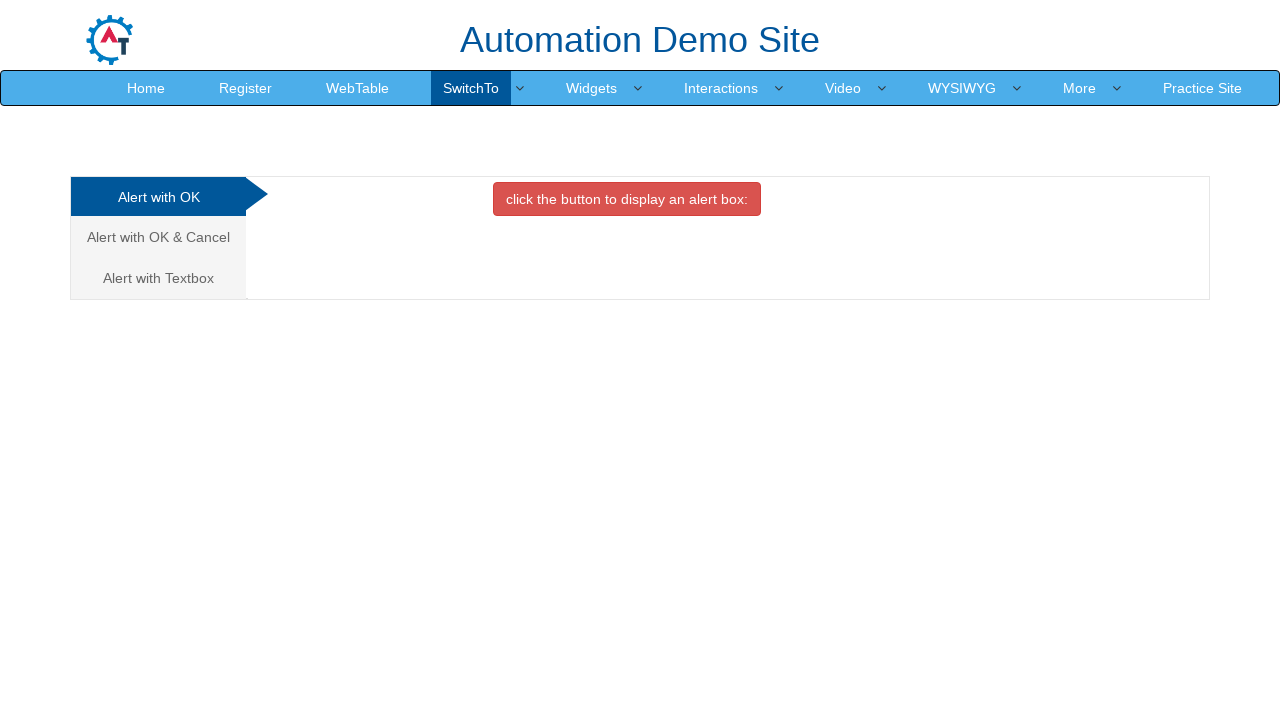

Clicked button to trigger simple alert popup at (627, 199) on xpath=//button[@onclick='alertbox()']
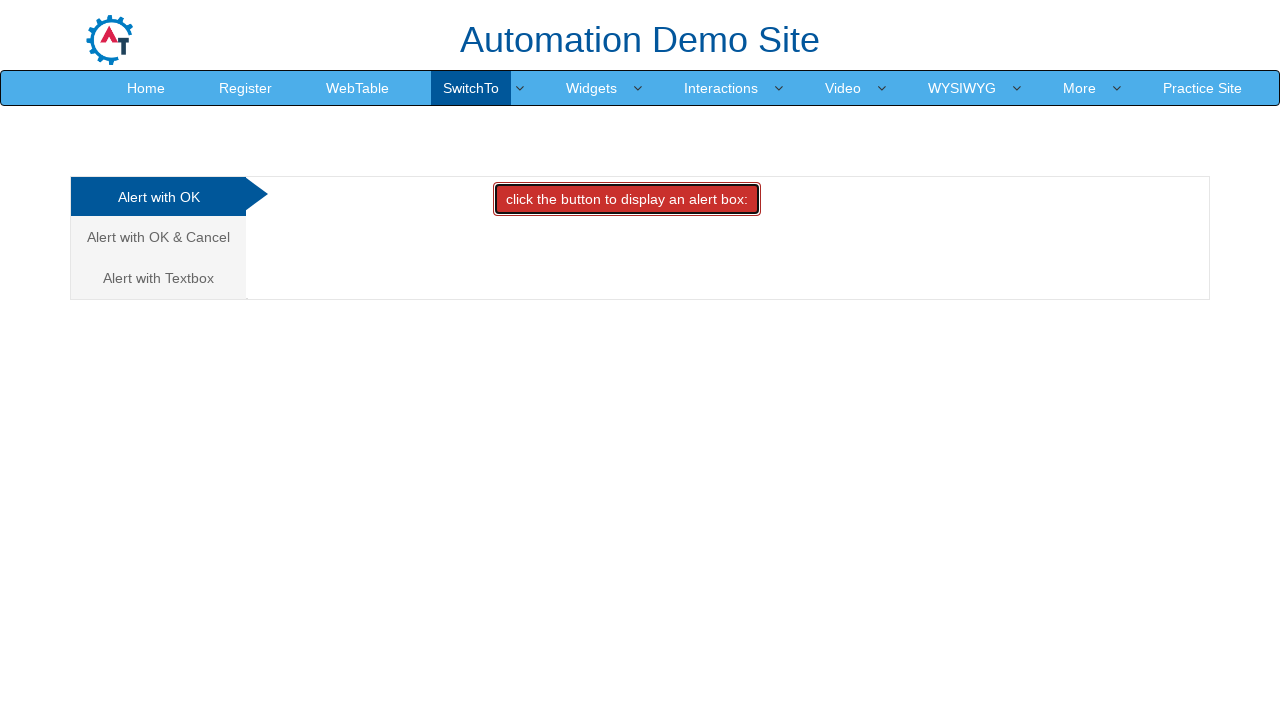

Set up dialog handler to accept alerts
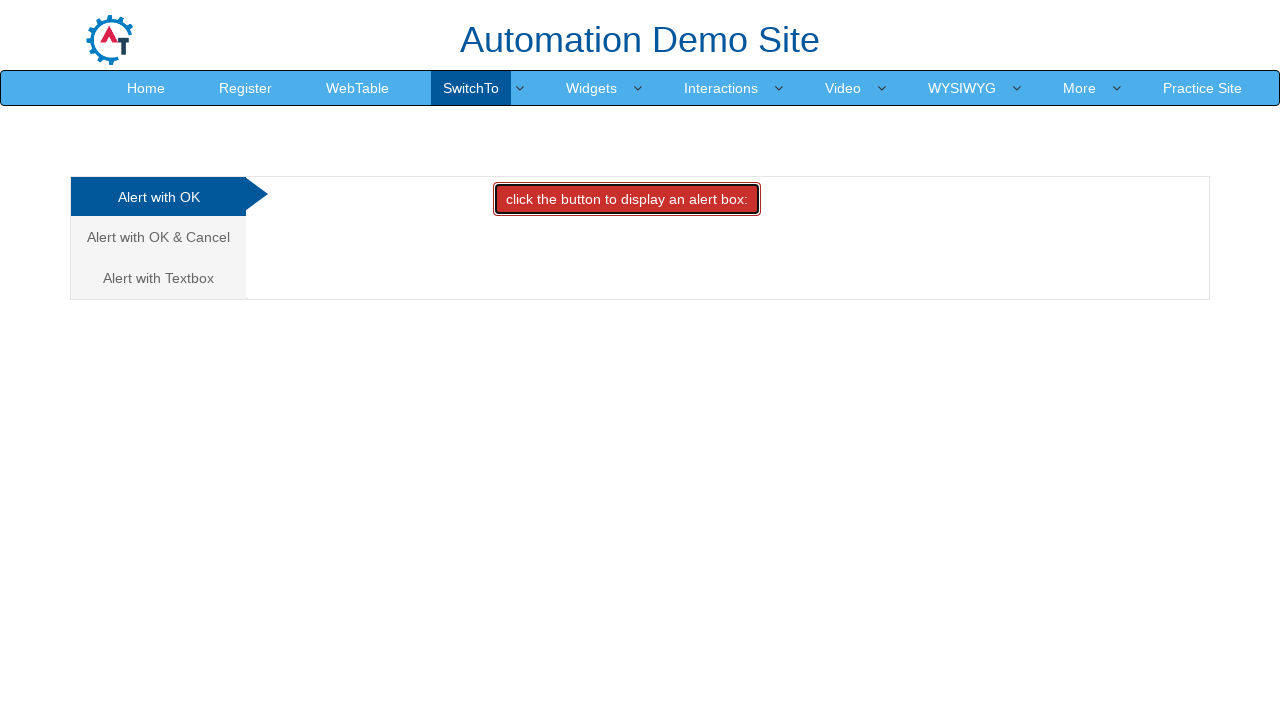

Clicked button again to trigger alert and verify handler accepts it at (627, 199) on xpath=//button[@onclick='alertbox()']
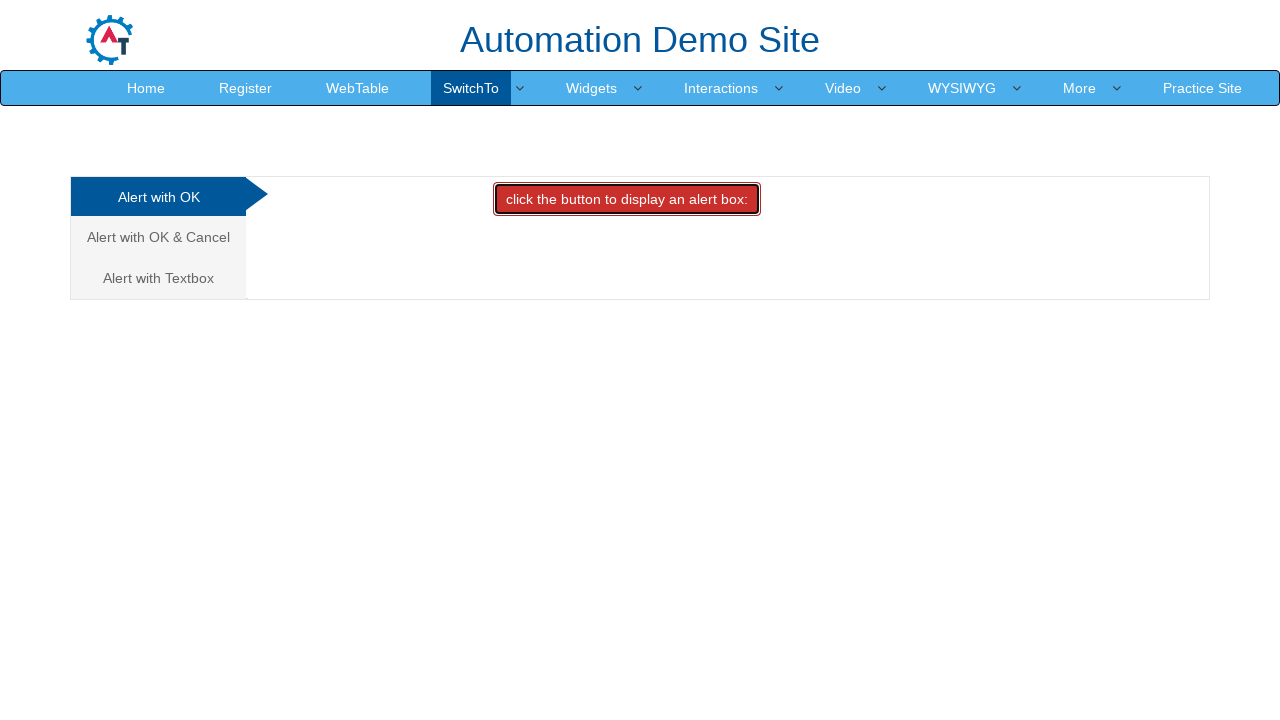

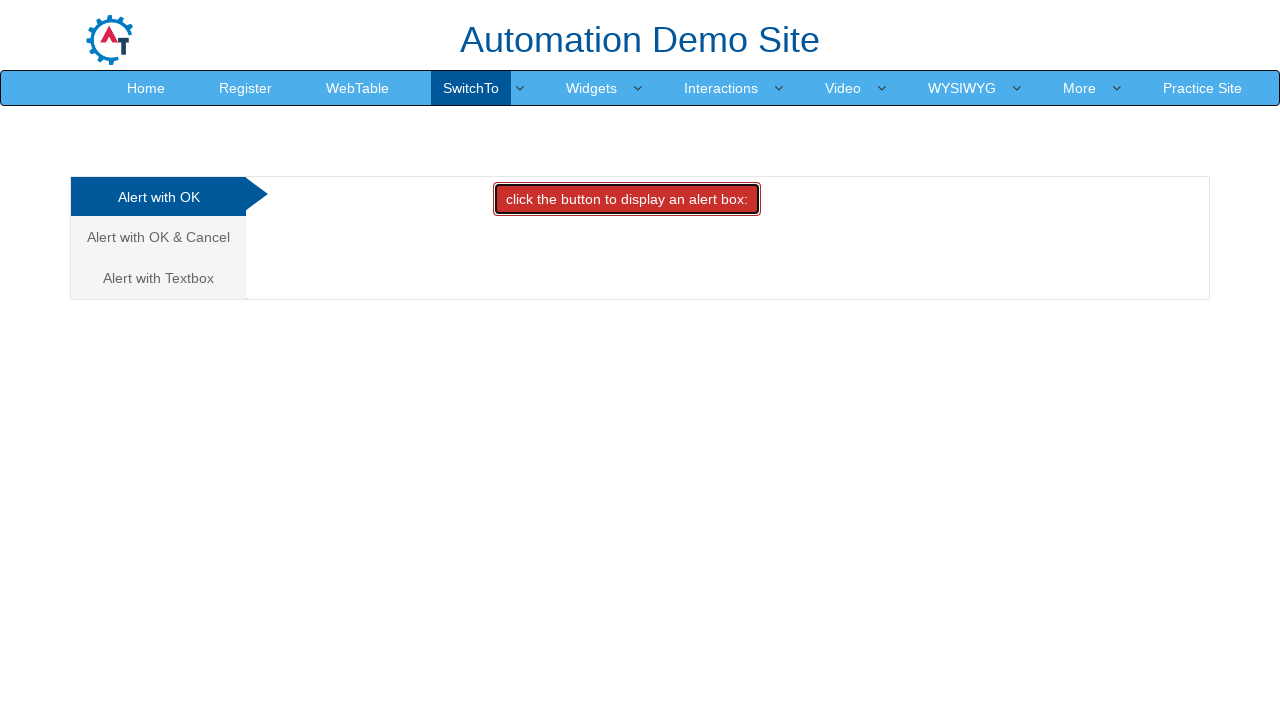